Solves a mathematical captcha by calculating a formula based on a displayed value, then fills the answer and selects required checkboxes/radio buttons before submitting

Starting URL: http://suninjuly.github.io/math.html

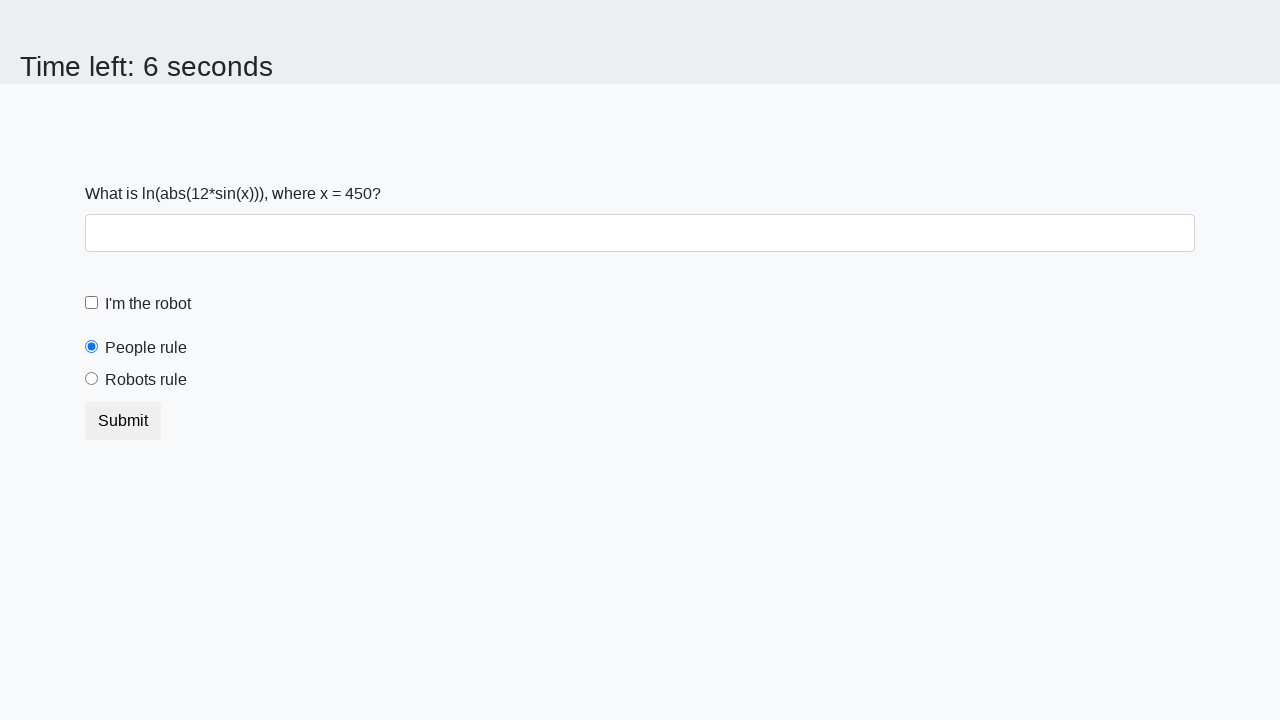

Located the input value element
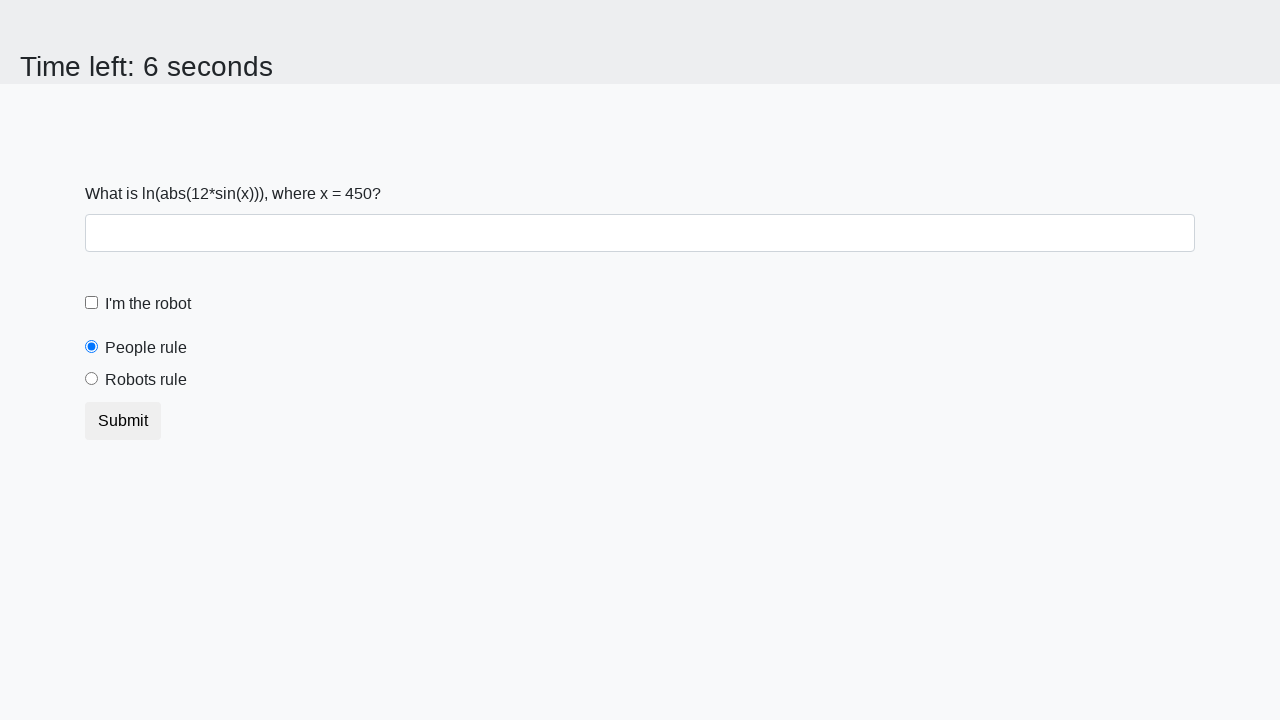

Extracted the numerical value from the page
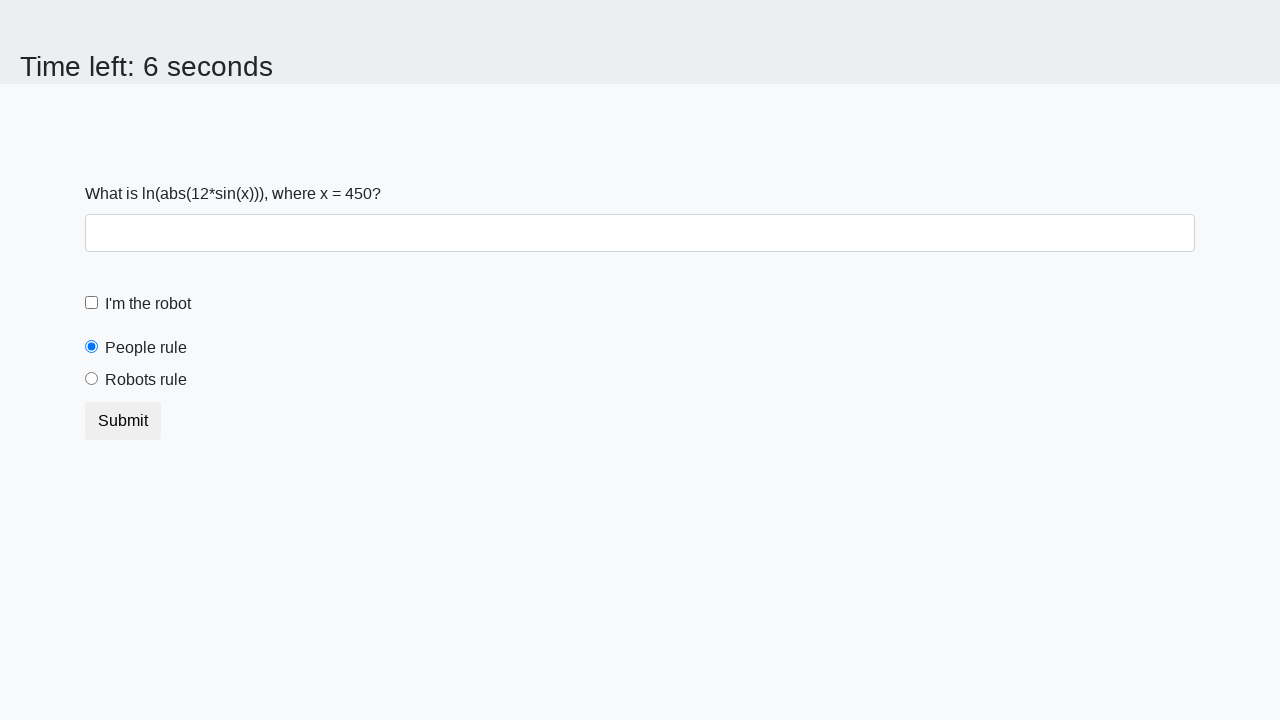

Calculated the formula result using logarithm and sine functions
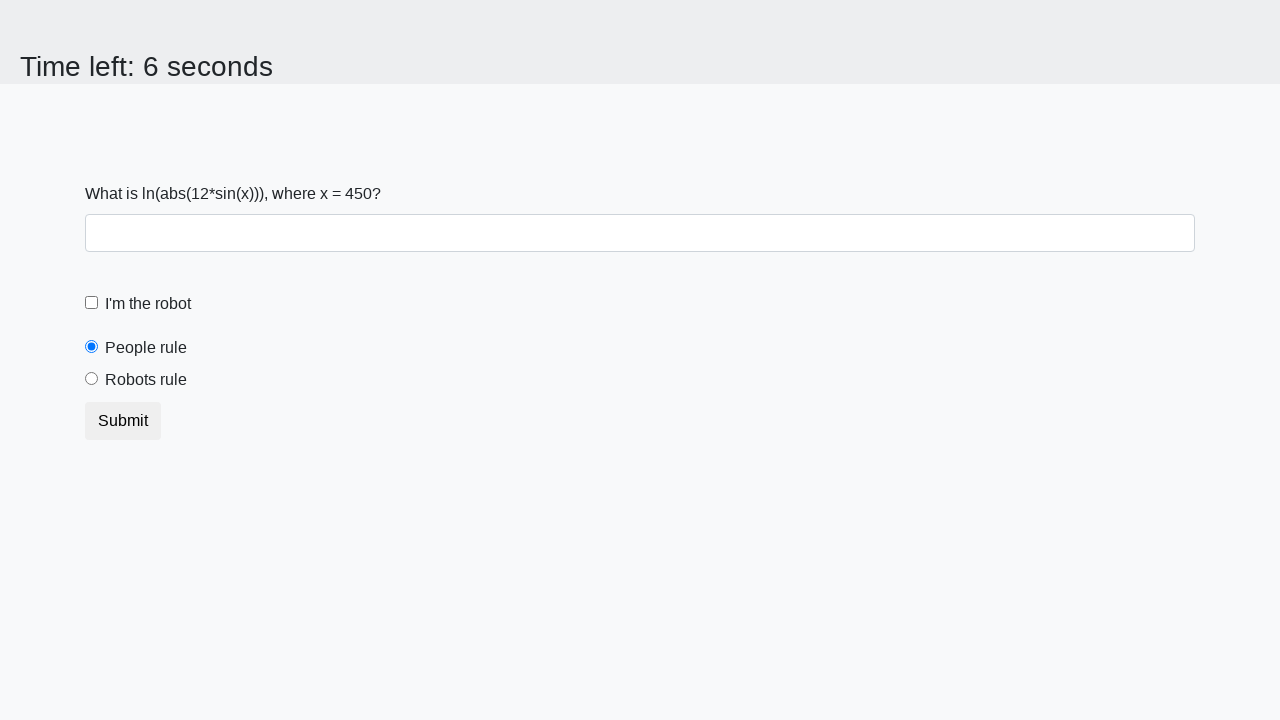

Filled the answer field with the calculated result on #answer
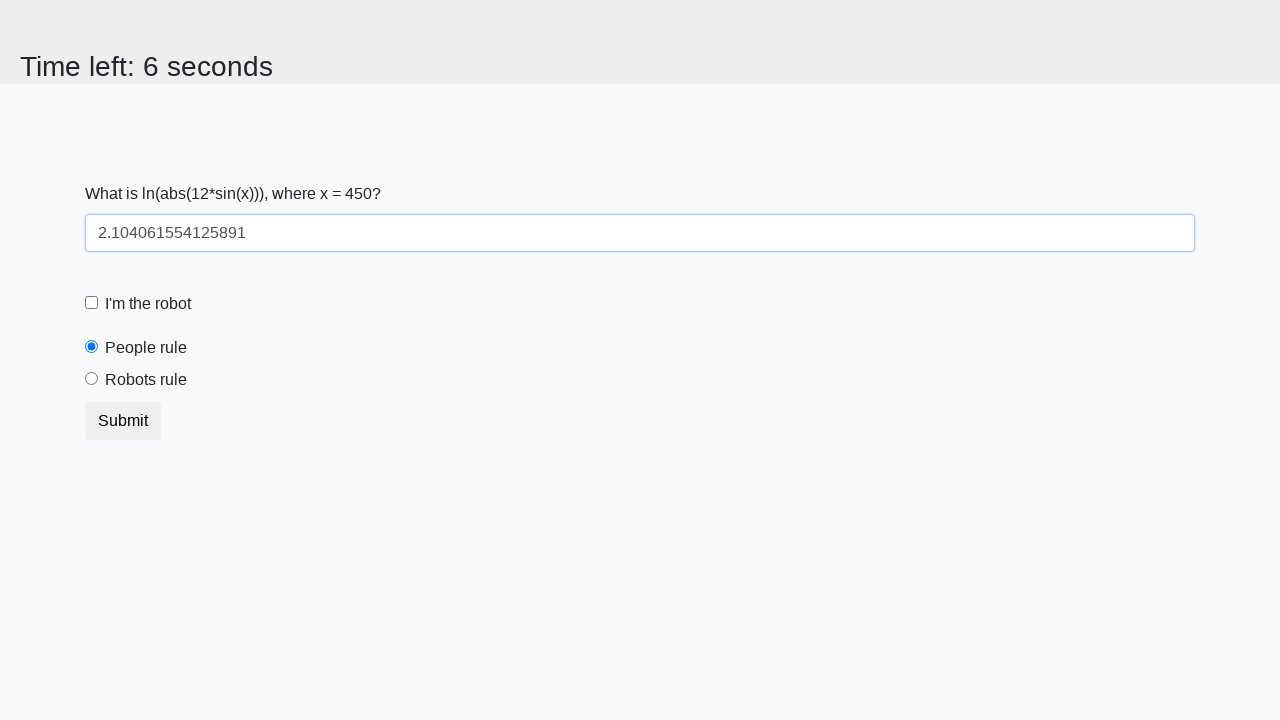

Clicked the robot checkbox at (92, 303) on #robotCheckbox
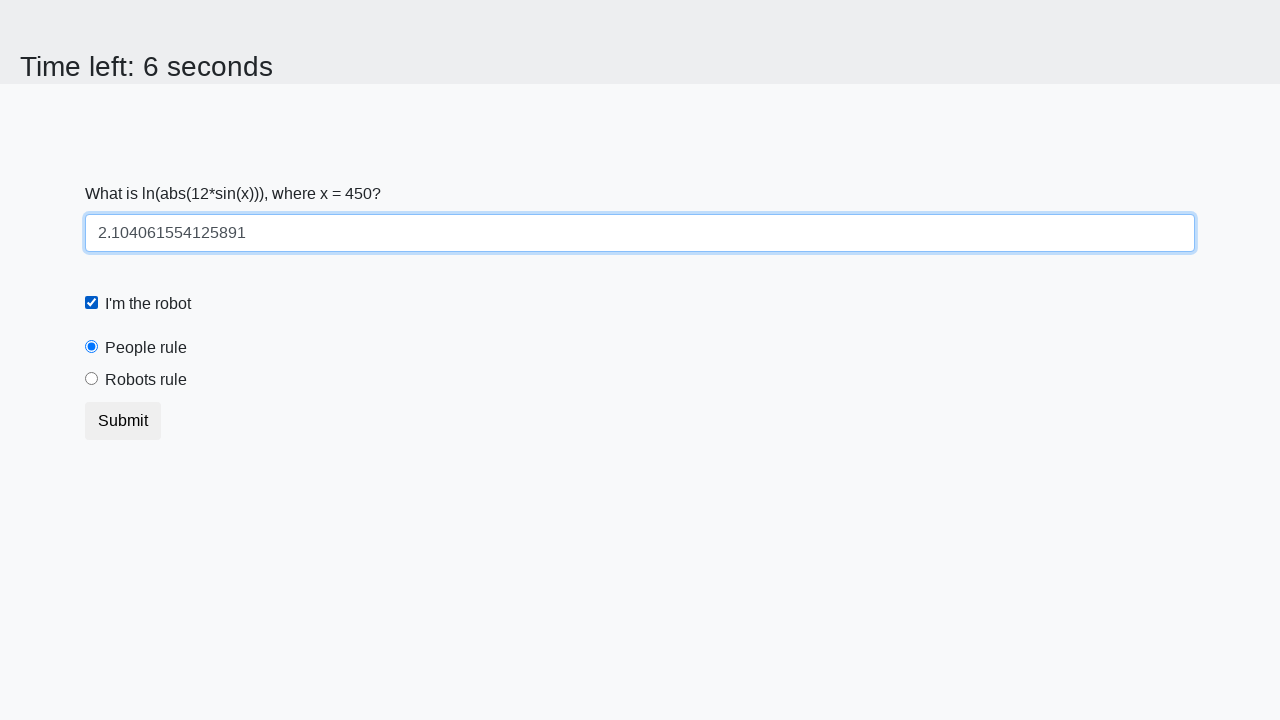

Selected the robots rule radio button at (92, 379) on #robotsRule
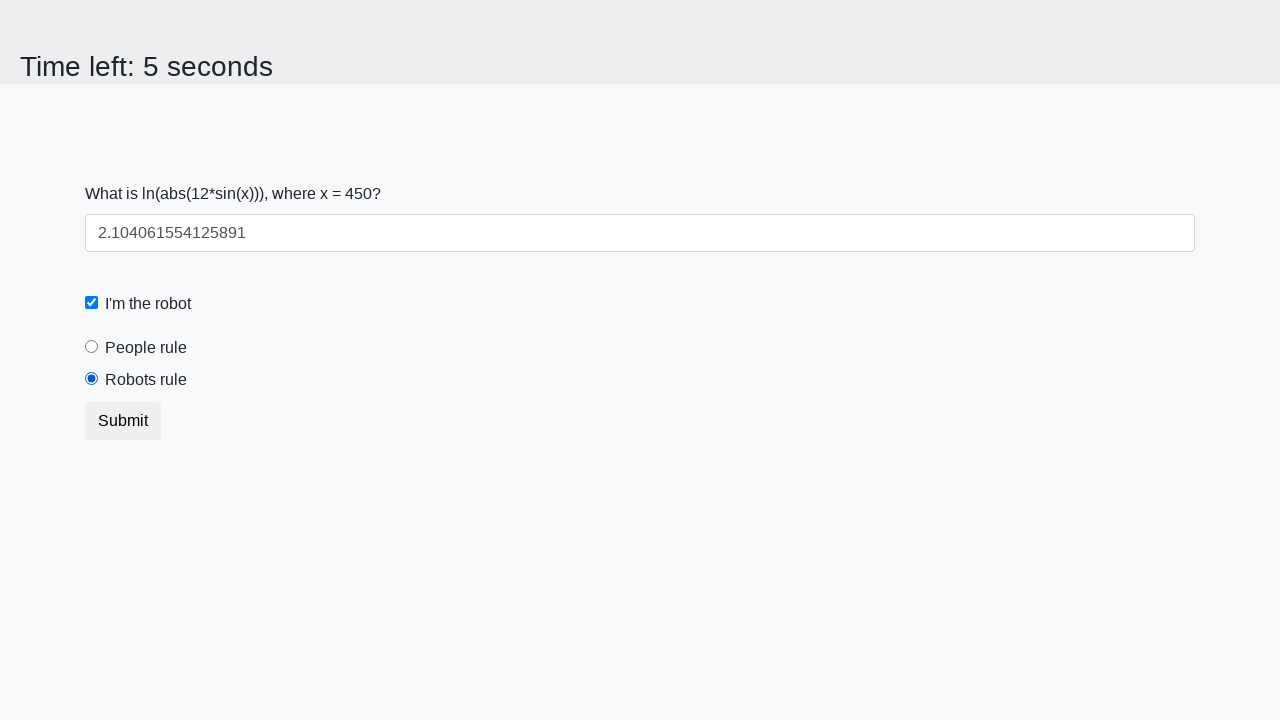

Clicked the submit button to complete the form at (123, 421) on button
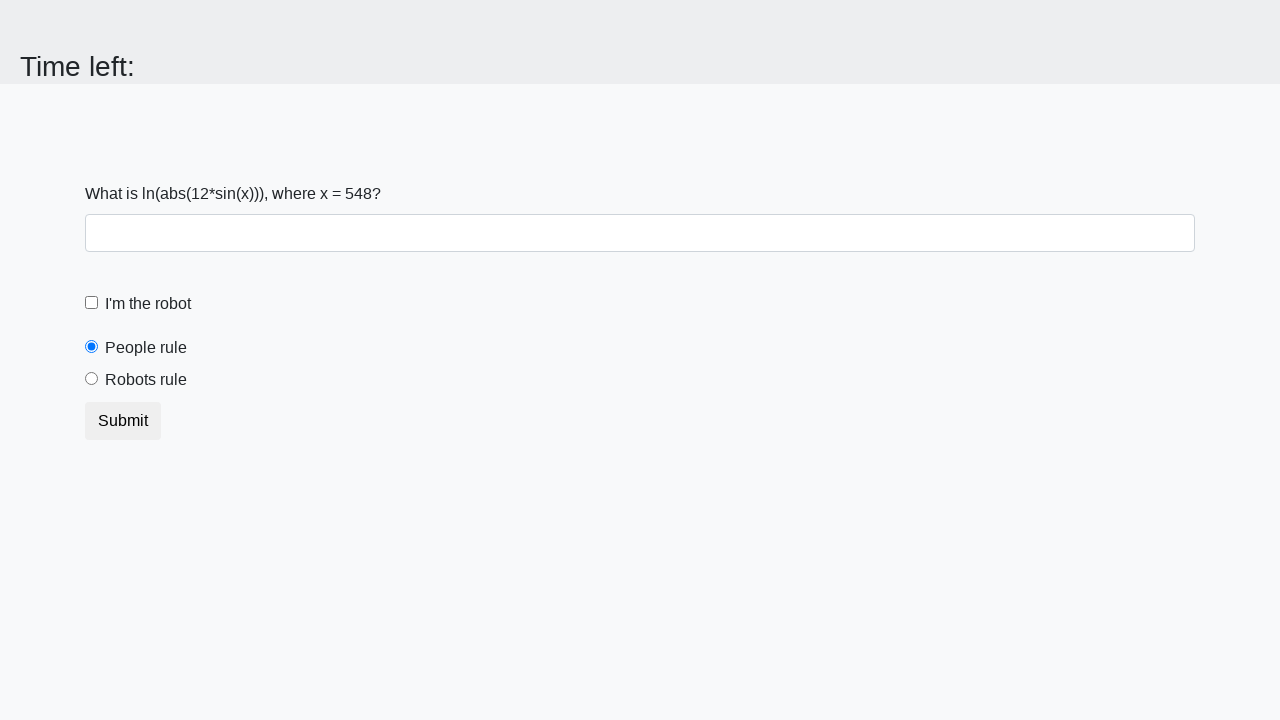

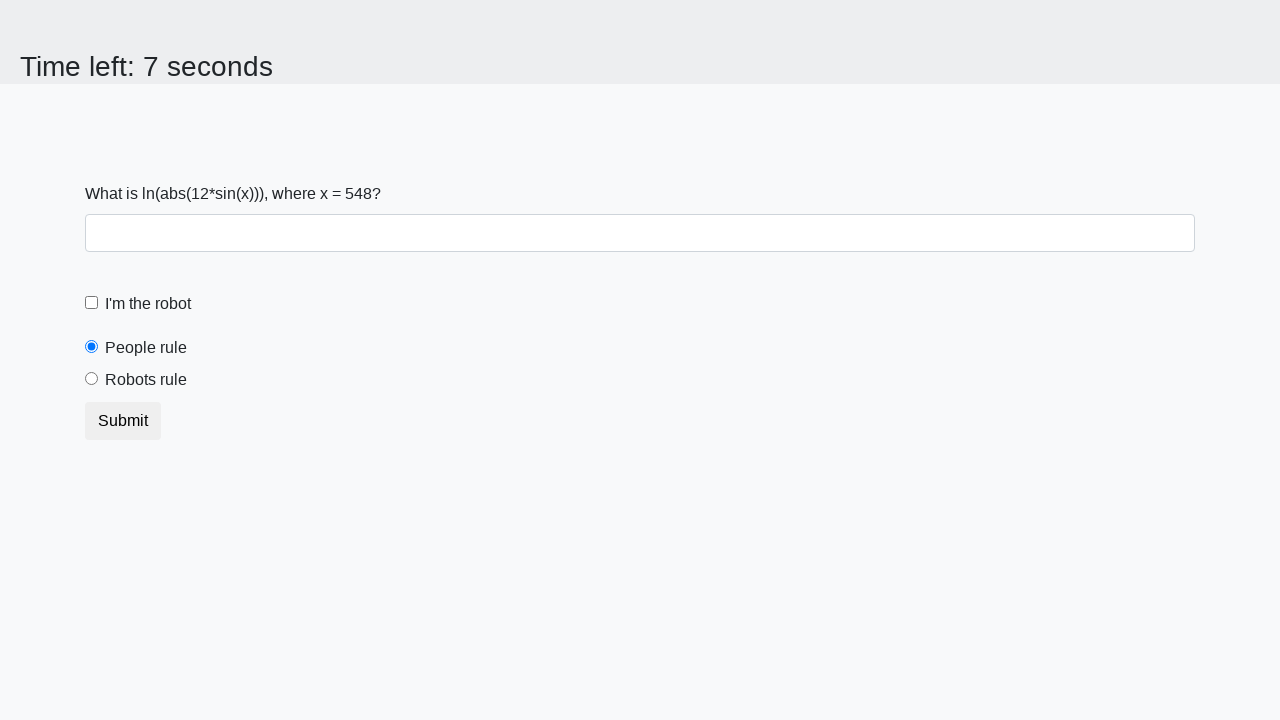